Tests mouse hover functionality by hovering over a dropdown menu and clicking on a specific option from the revealed menu items

Starting URL: https://seleniumpractise.blogspot.com/2016/08/how-to-perform-mouse-hover-in-selenium.html

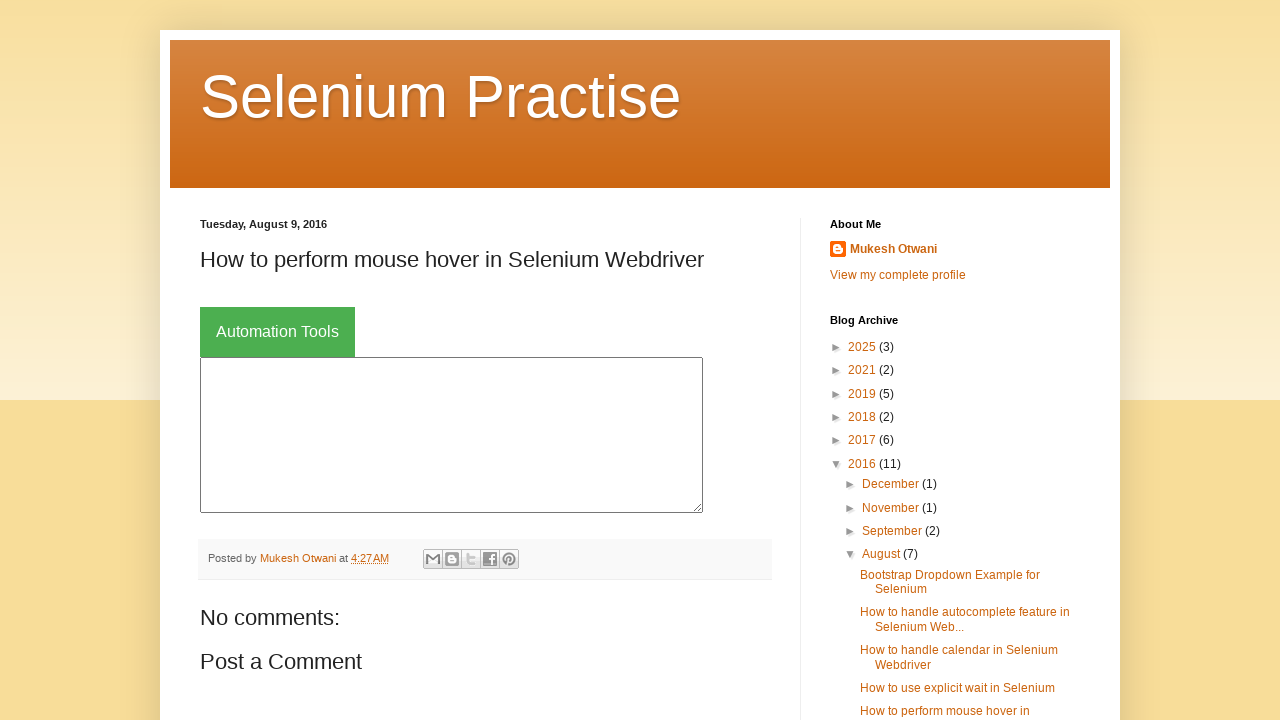

Navigated to mouse hover test page
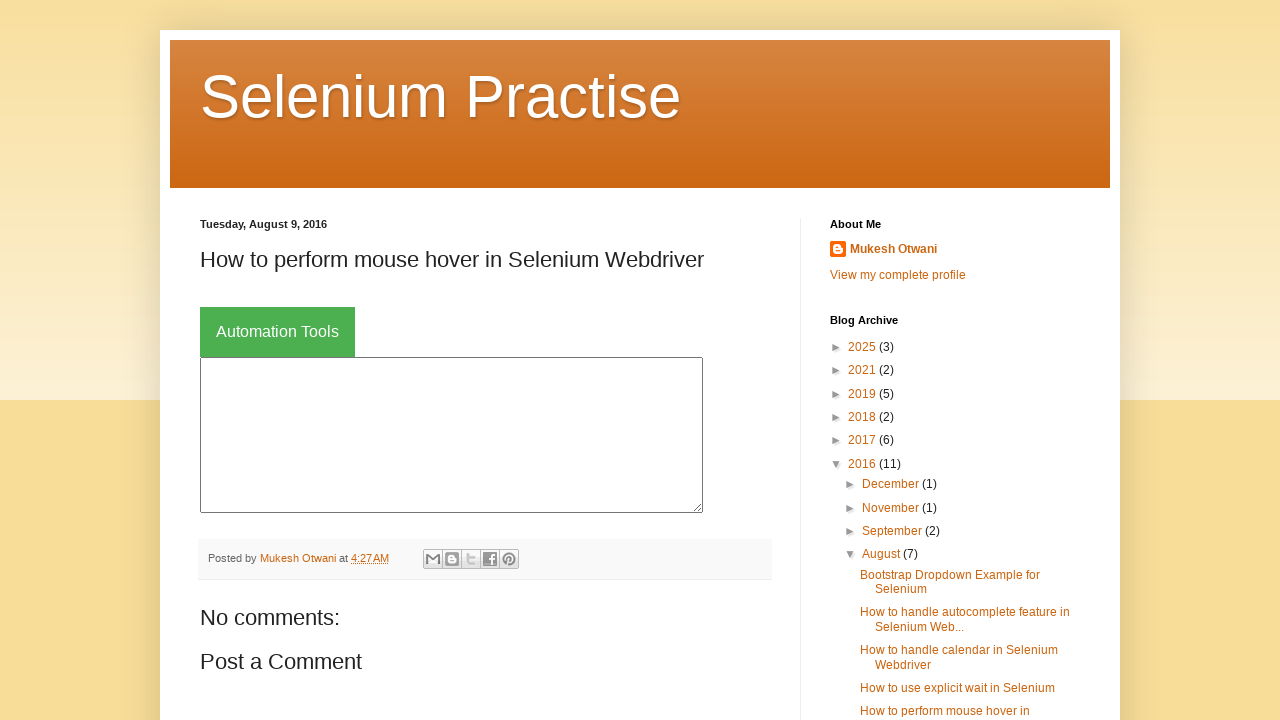

Hovered over Automation Tools button to reveal dropdown menu at (278, 332) on xpath=//button[text()='Automation Tools']
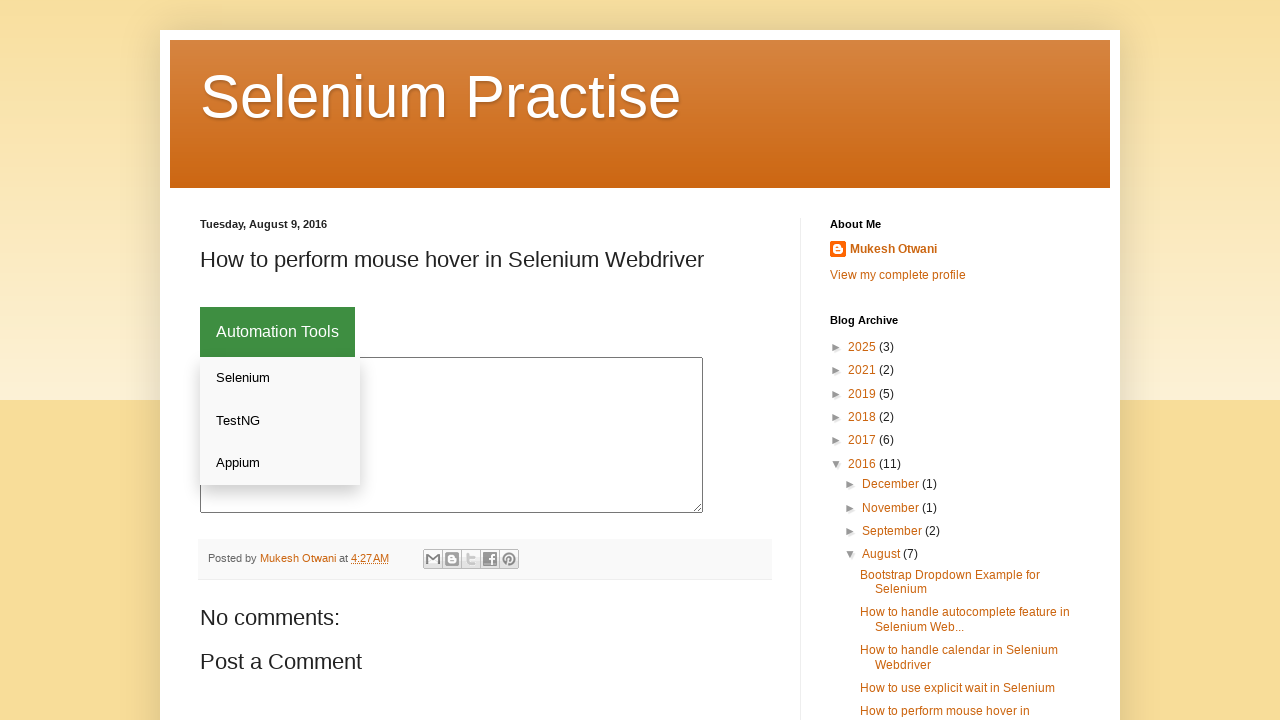

Clicked on Appium option from dropdown menu at (280, 463) on xpath=//div[@class='dropdown-content']/a >> nth=2
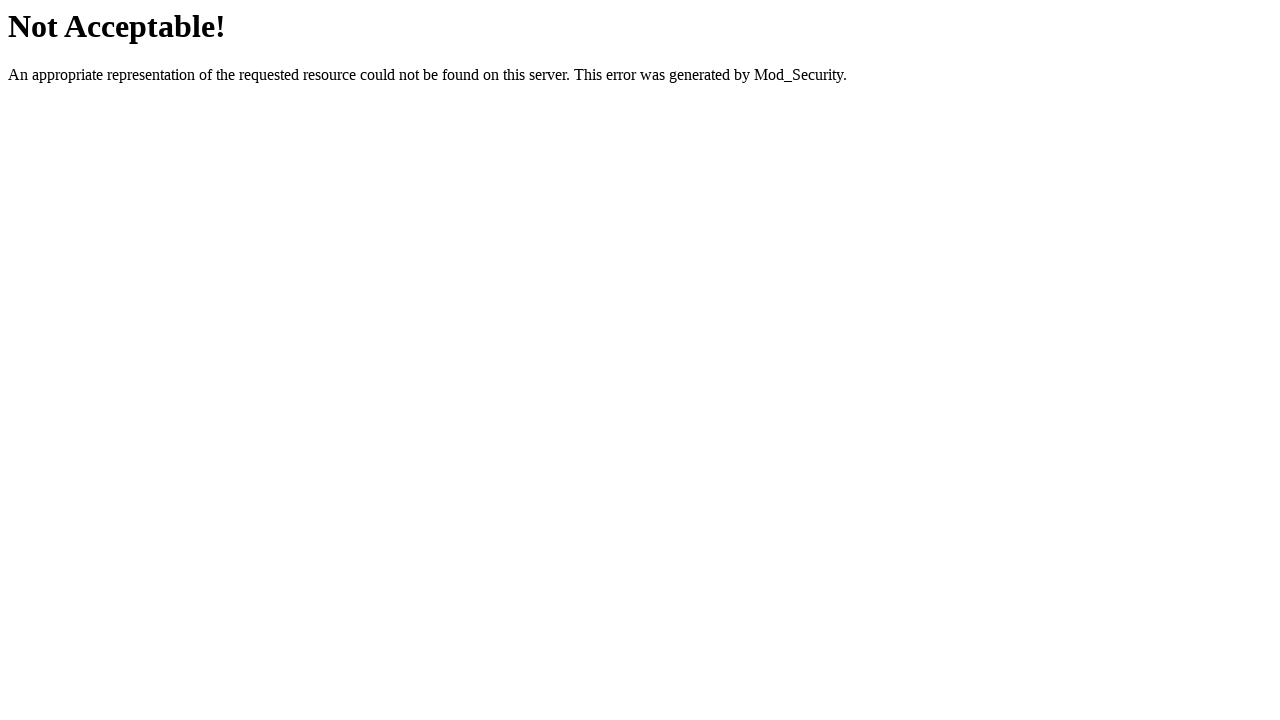

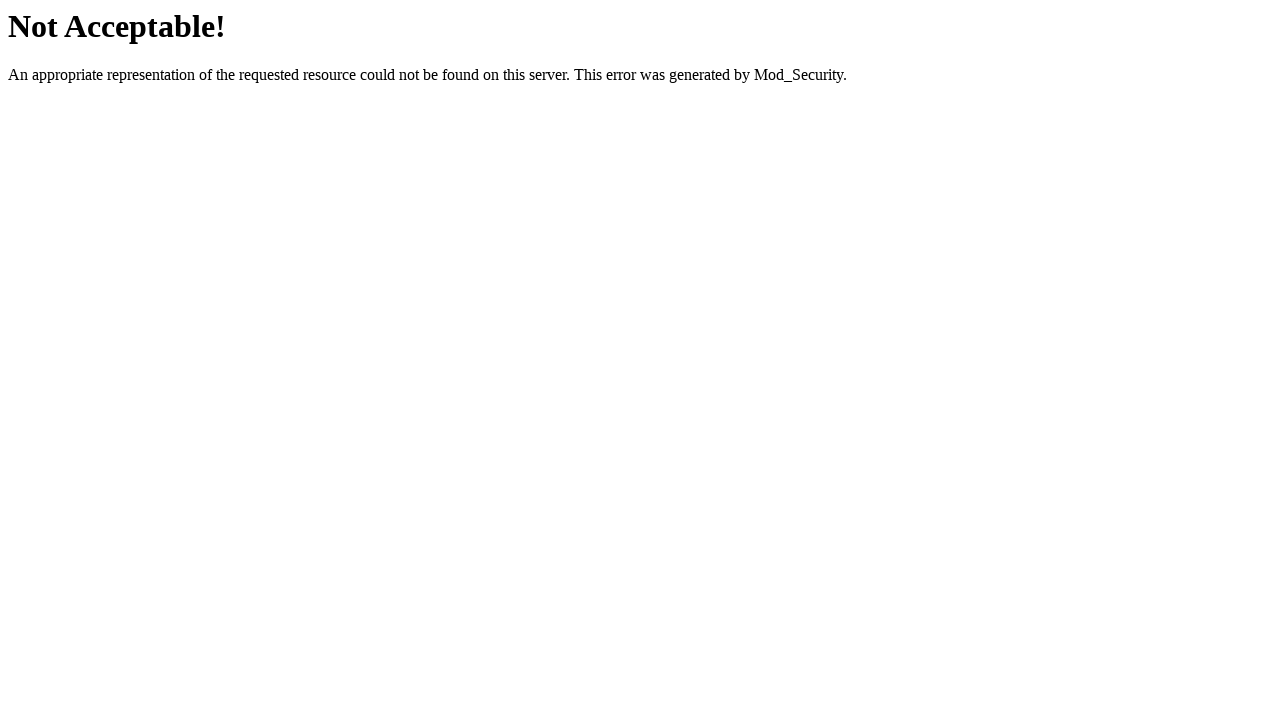